Tests switching between filters to display all items

Starting URL: https://demo.playwright.dev/todomvc

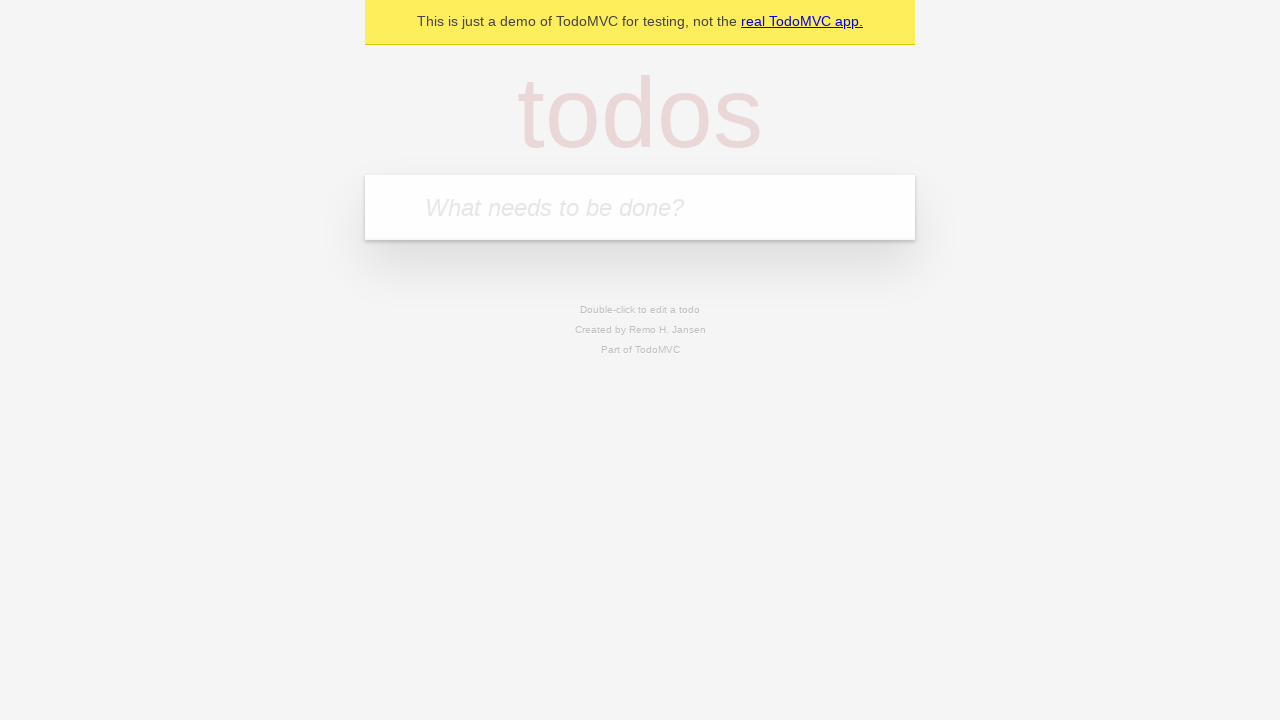

Filled new todo input with 'buy some cheese' on .new-todo
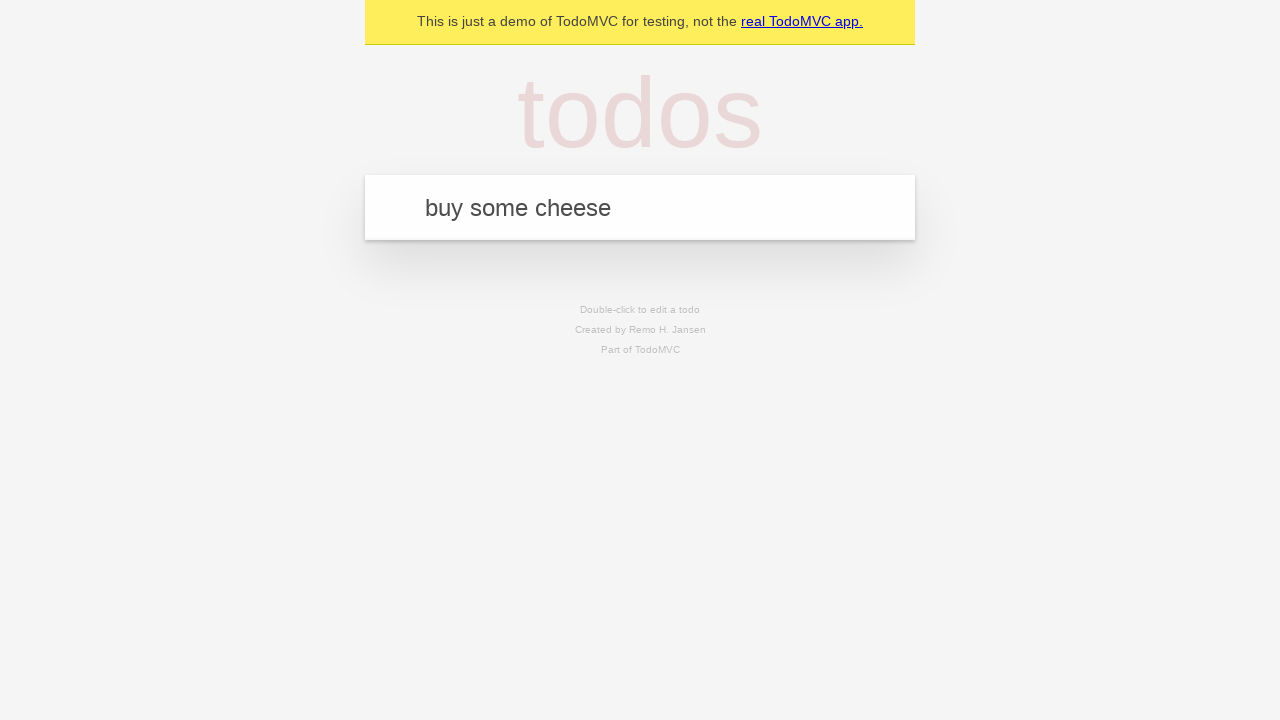

Pressed Enter to create first todo item on .new-todo
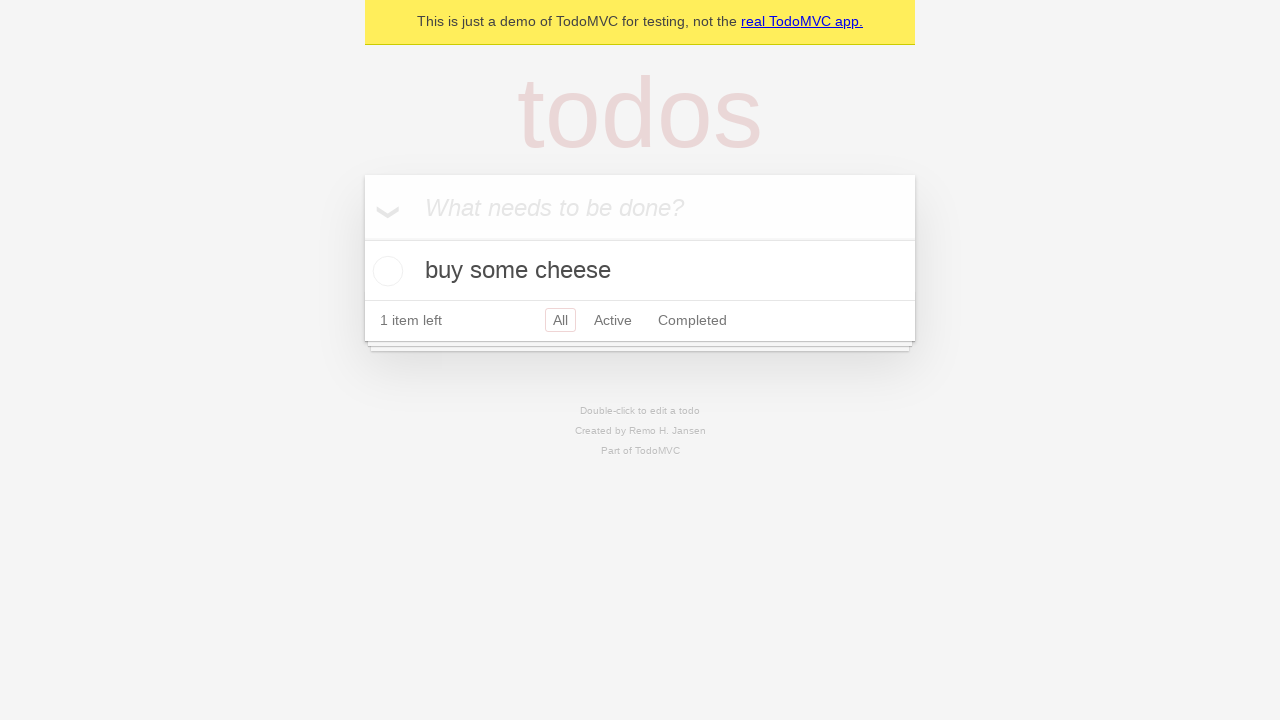

Filled new todo input with 'feed the cat' on .new-todo
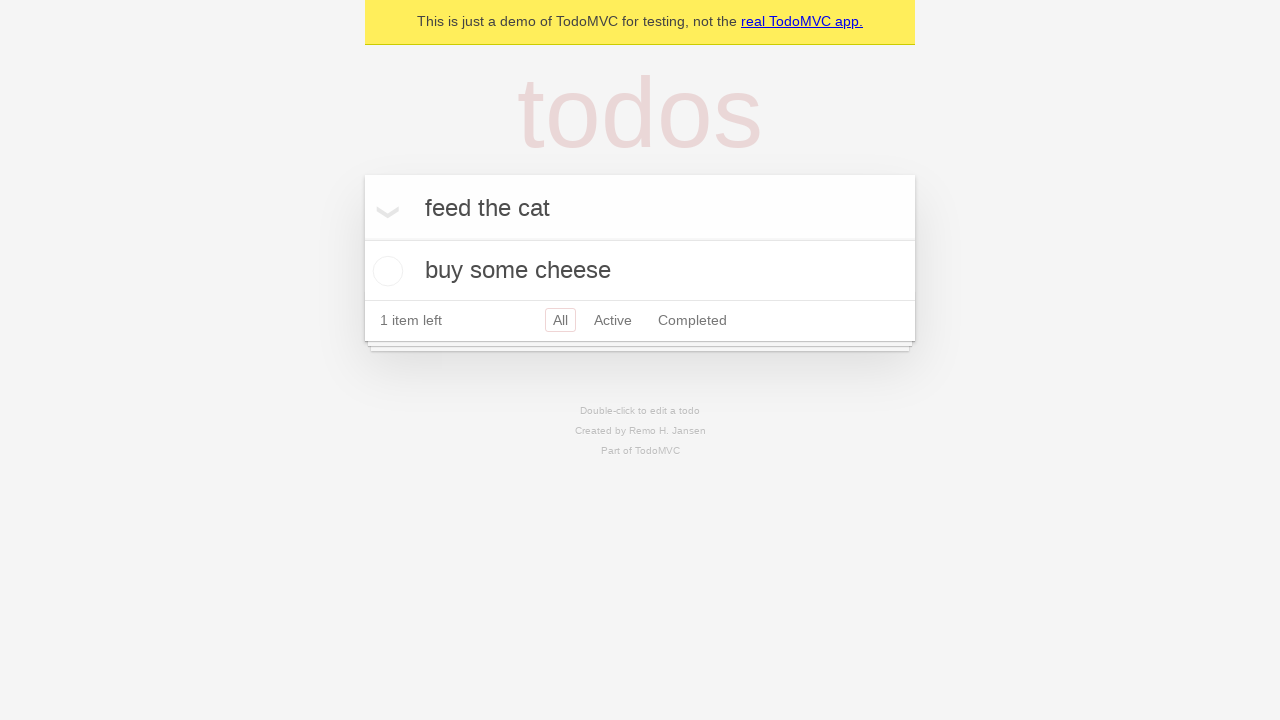

Pressed Enter to create second todo item on .new-todo
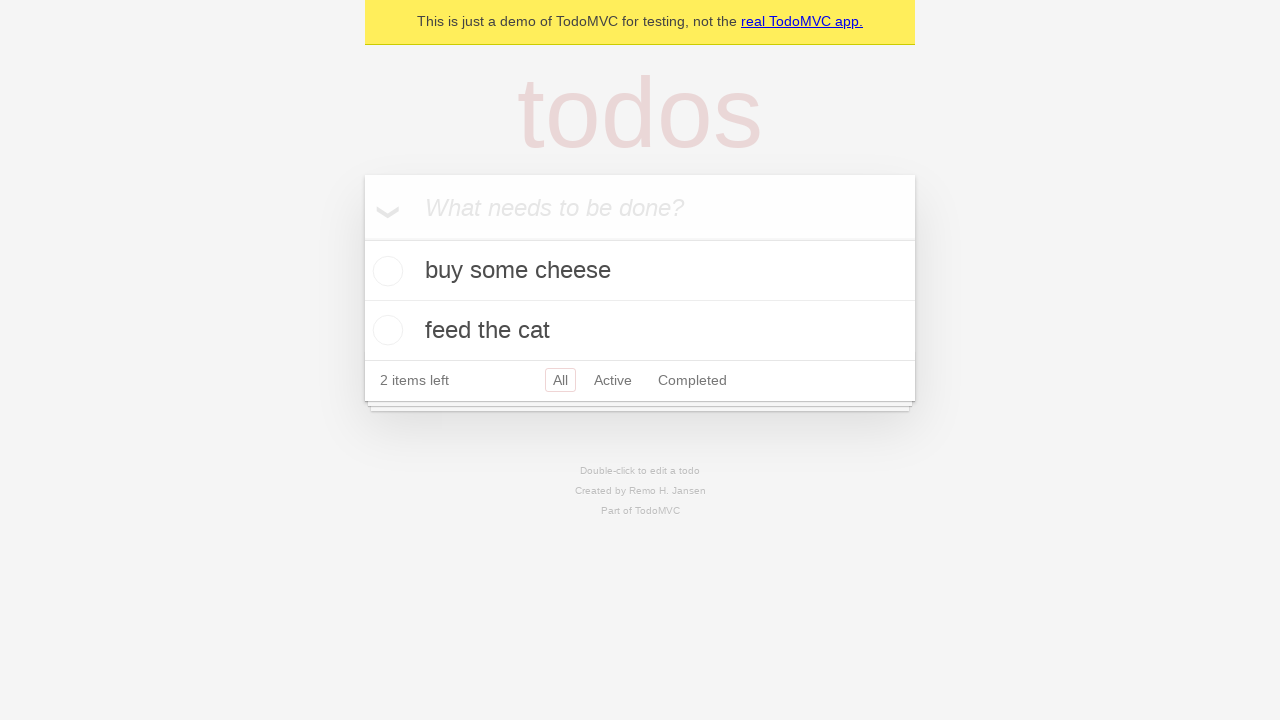

Filled new todo input with 'book a doctors appointment' on .new-todo
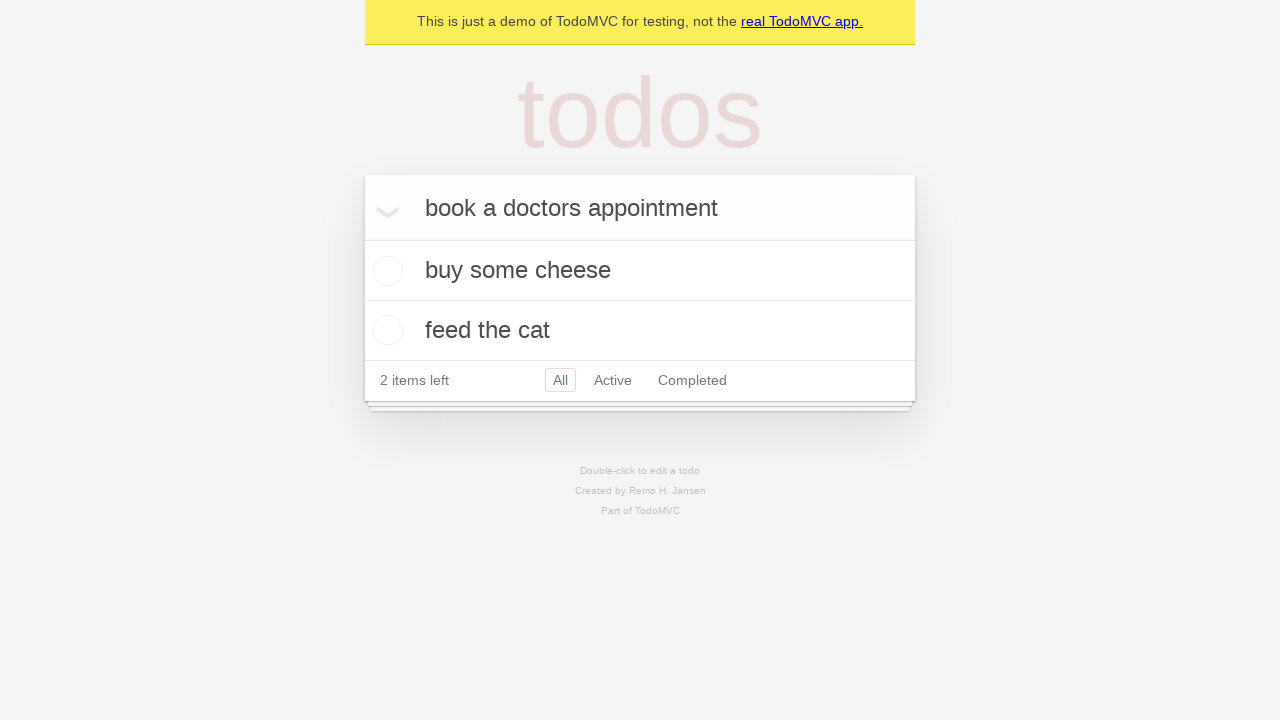

Pressed Enter to create third todo item on .new-todo
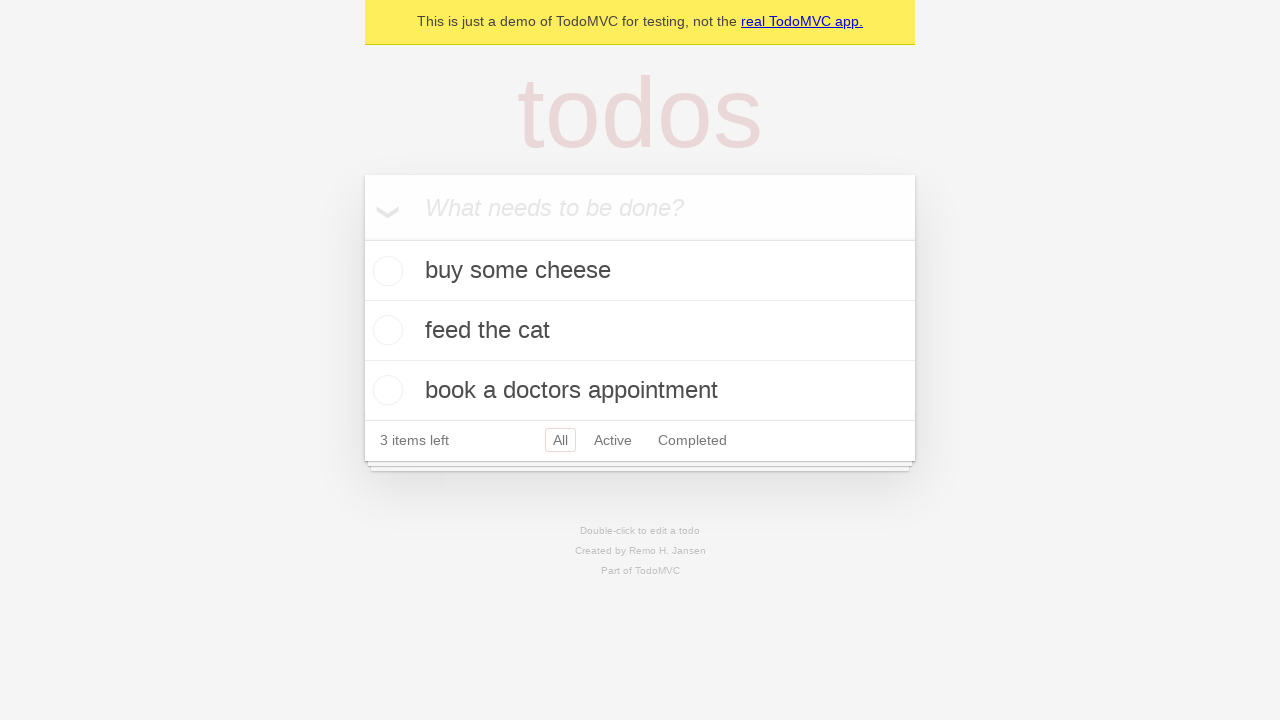

Waited for all three todo items to load
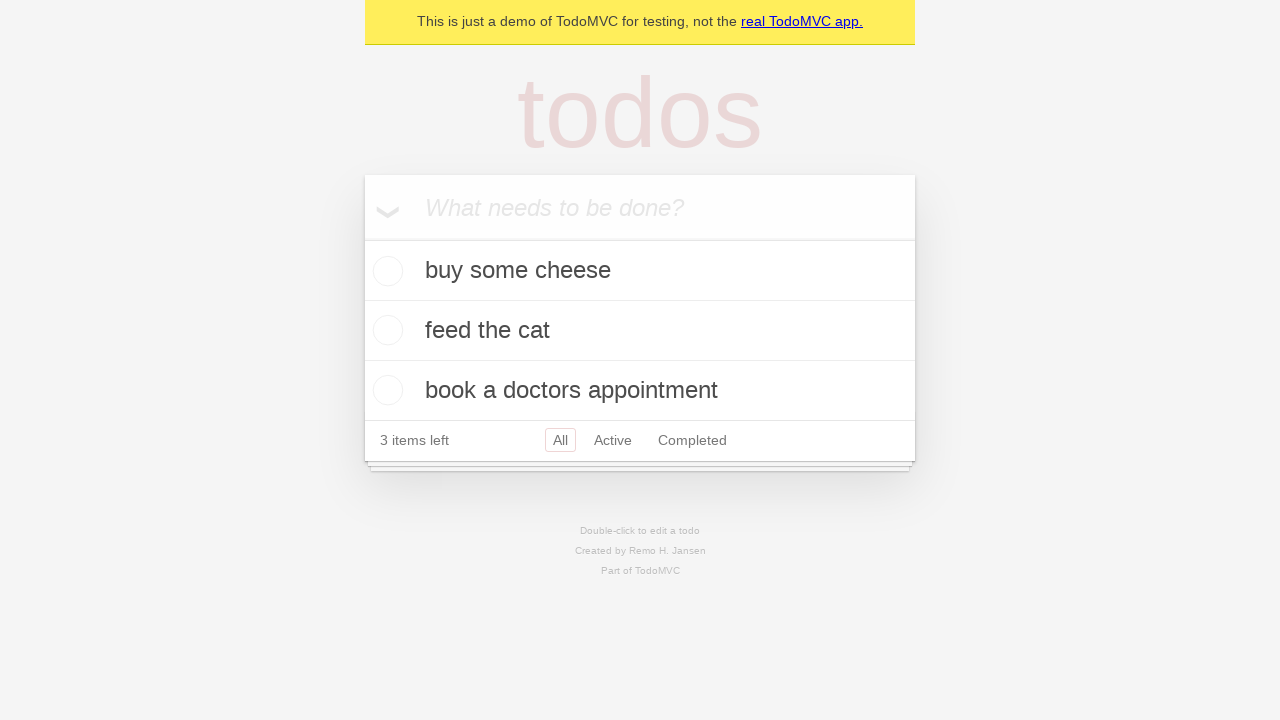

Checked the second todo item as completed at (385, 330) on .todo-list li .toggle >> nth=1
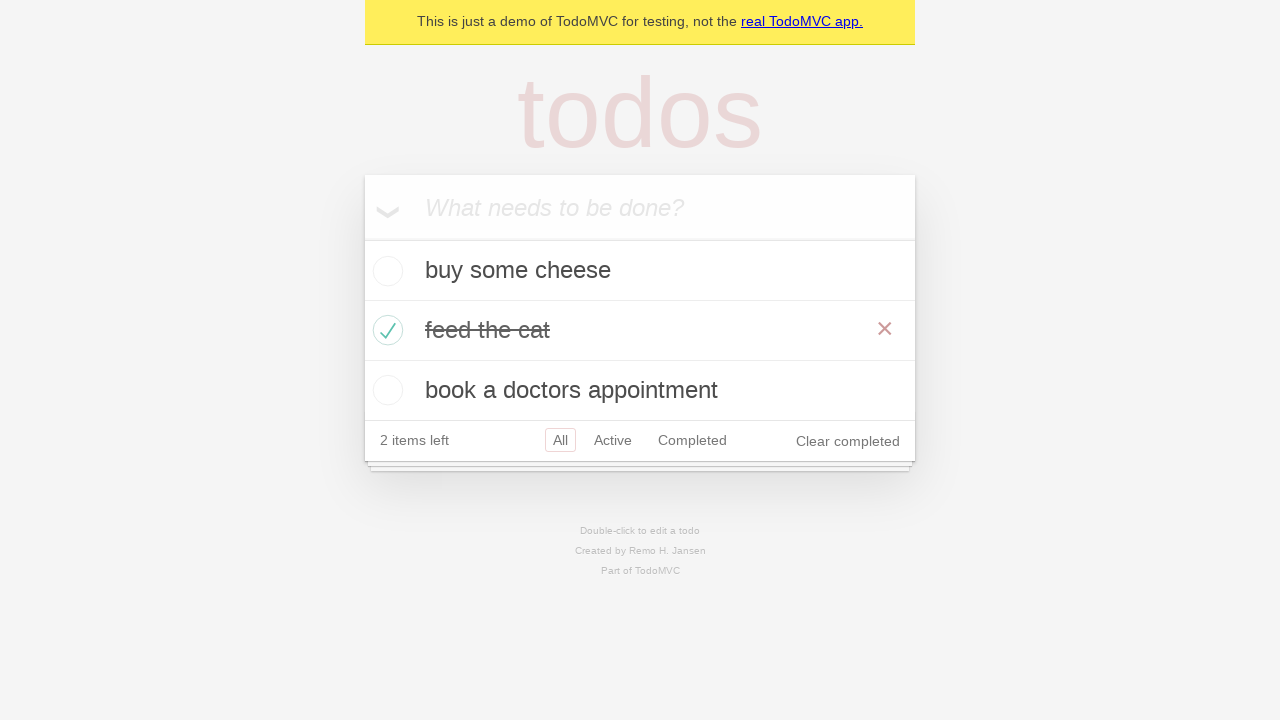

Clicked Active filter to display only active items at (613, 440) on .filters >> text=Active
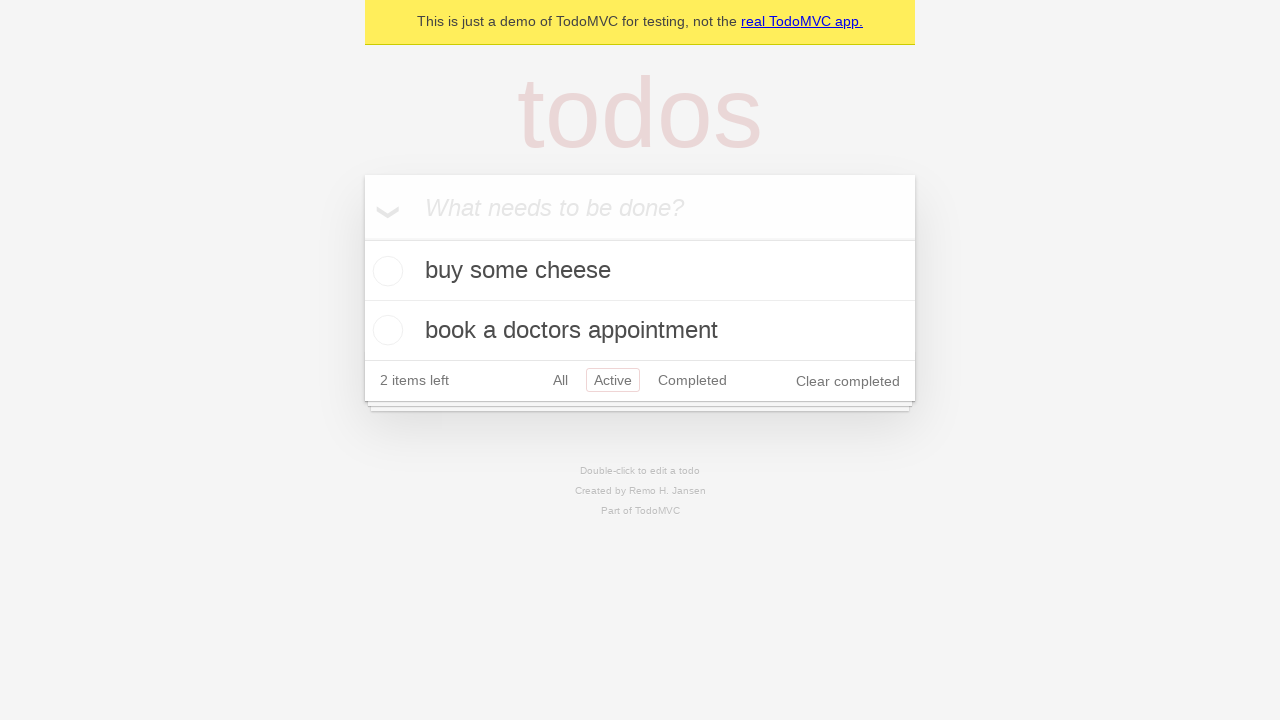

Clicked Completed filter to display only completed items at (692, 380) on .filters >> text=Completed
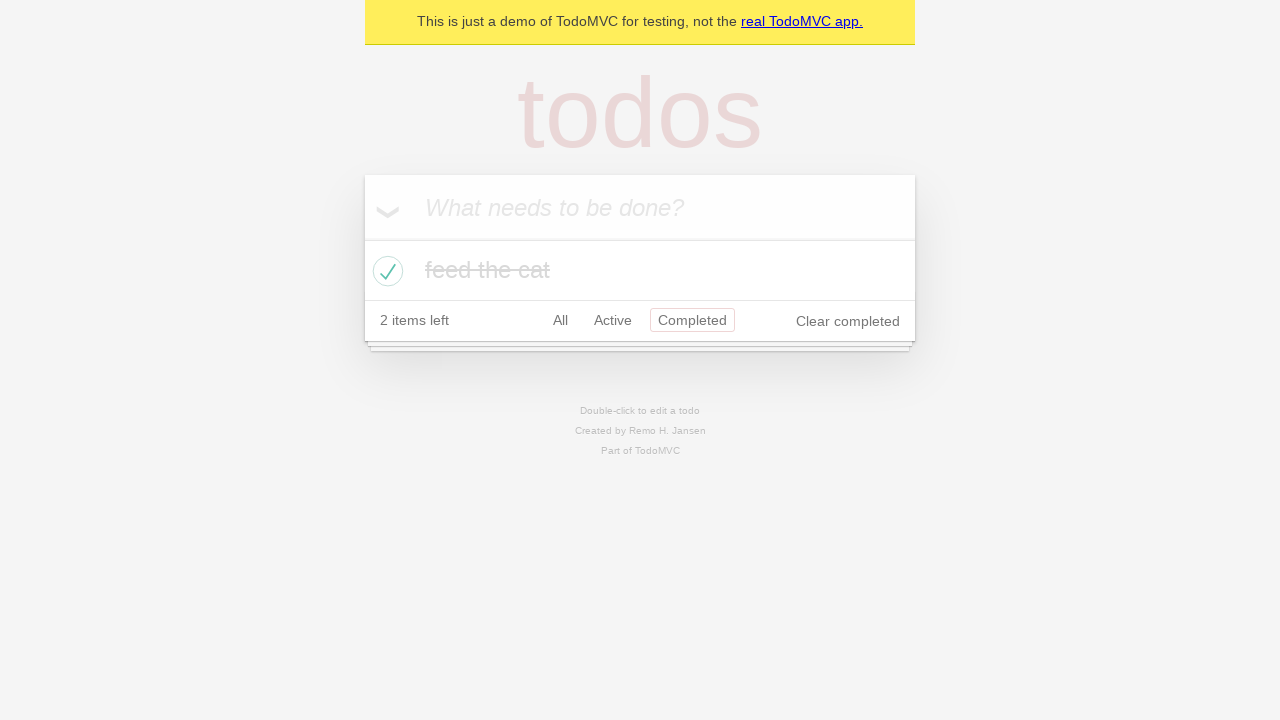

Clicked All filter to display all items at (560, 320) on .filters >> text=All
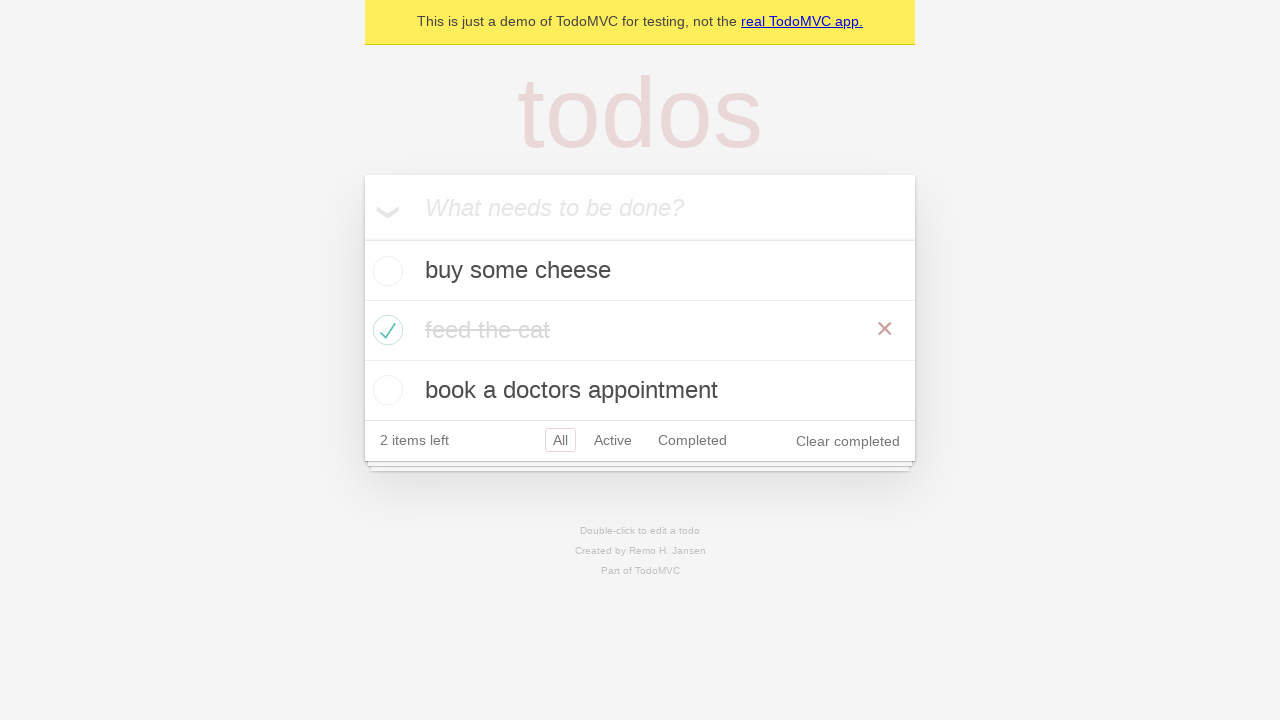

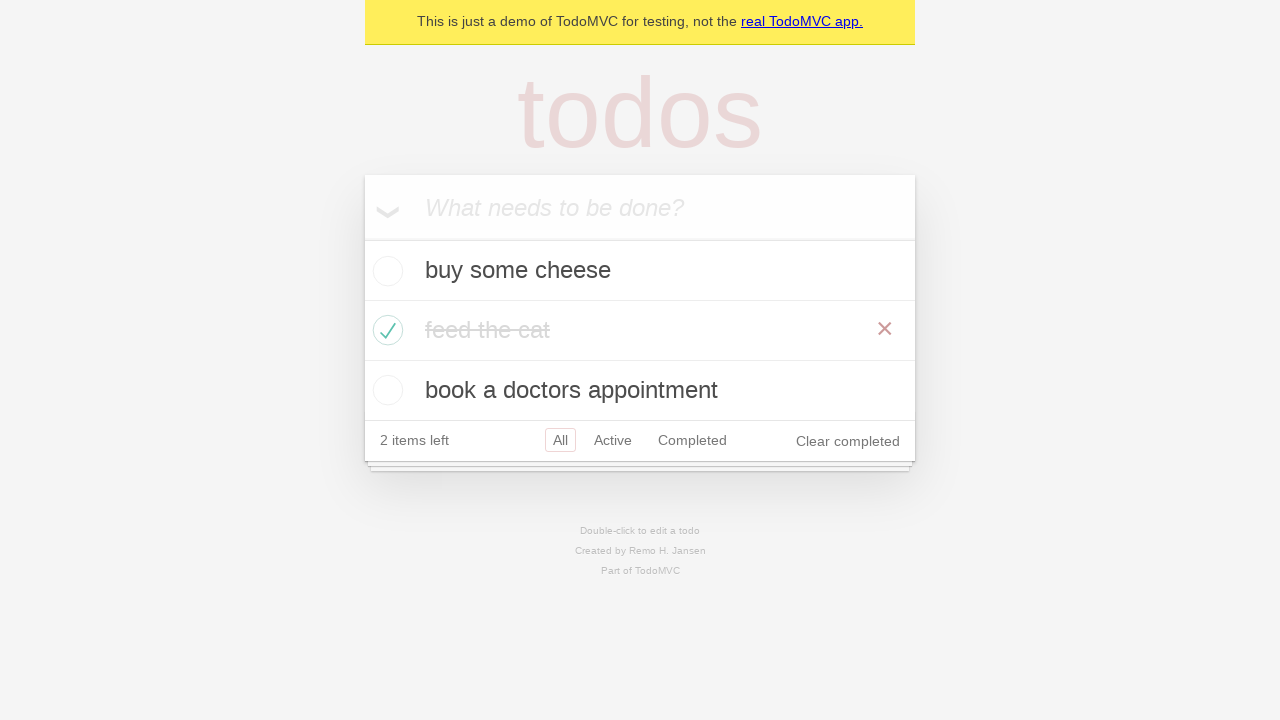